Tests a date picker input by filling a date value directly into the birthday input field

Starting URL: https://www.lambdatest.com/selenium-playground/bootstrap-date-picker-demo

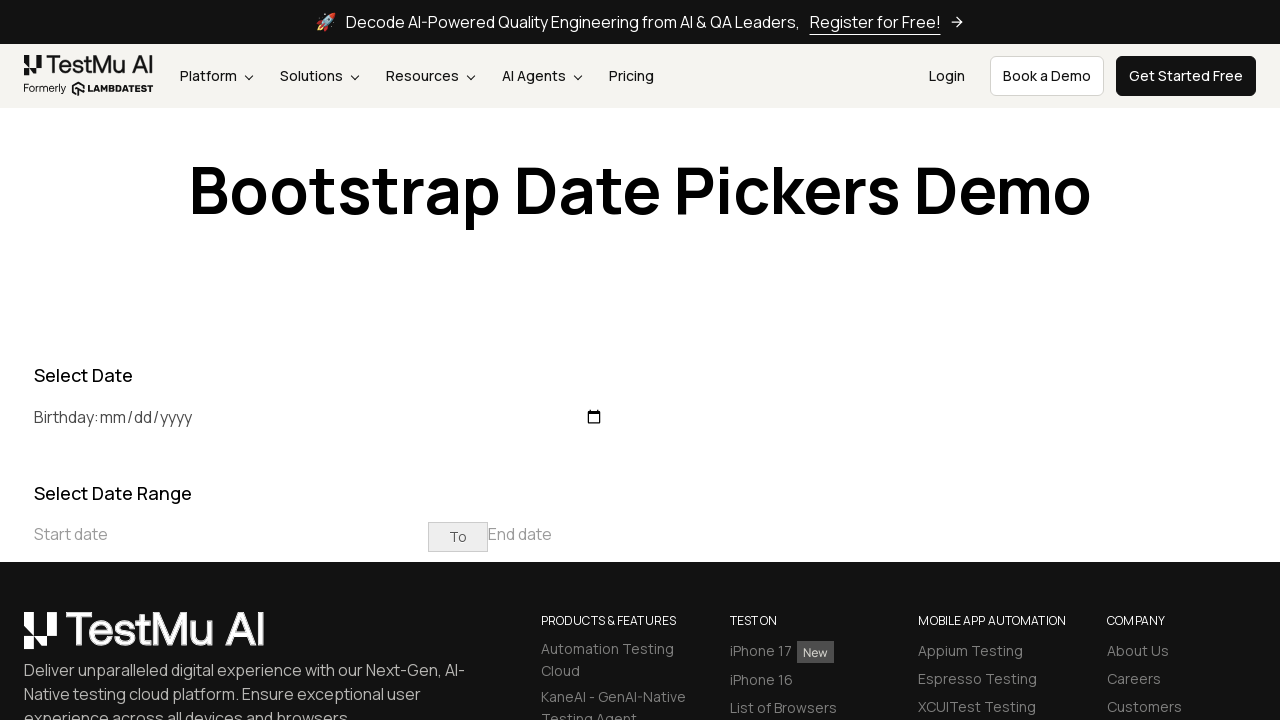

Filled birthday input field with date value '2011-01-20' on //input[@id='birthday']
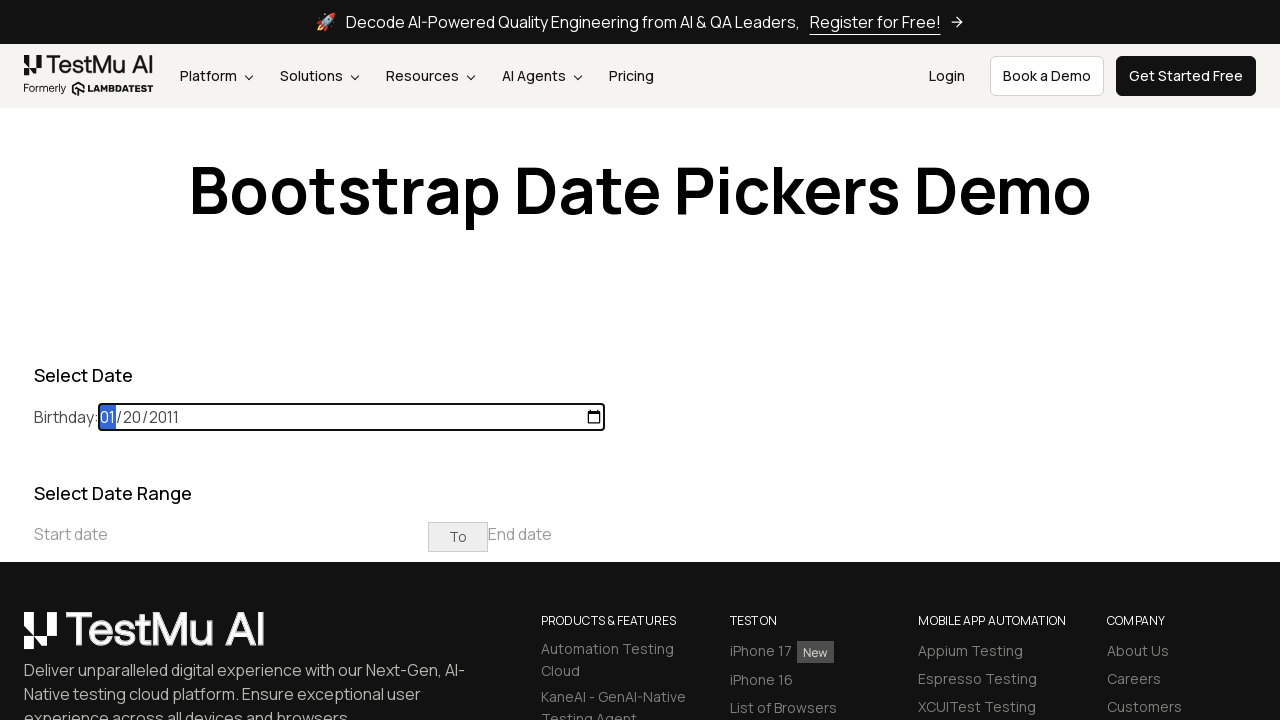

Waited for date to be applied
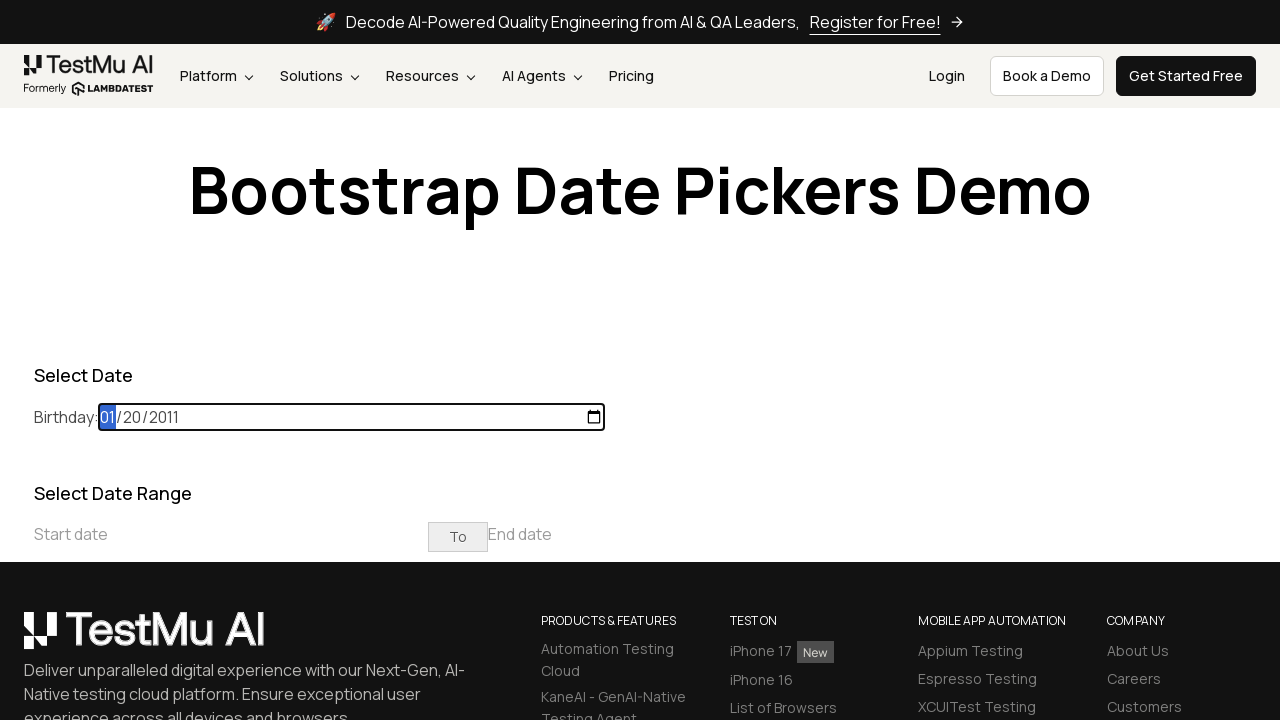

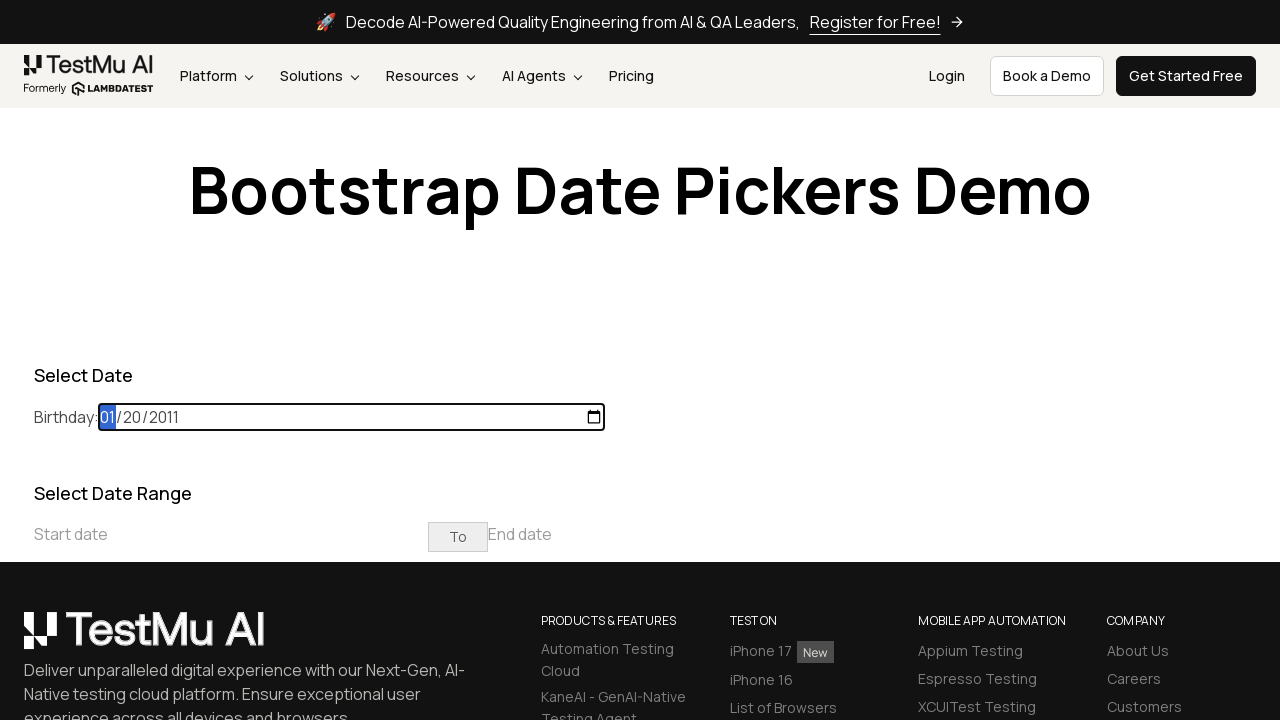